Tests the search functionality on W3Schools website by entering a search term and clicking the search icon

Starting URL: https://www.w3schools.com/

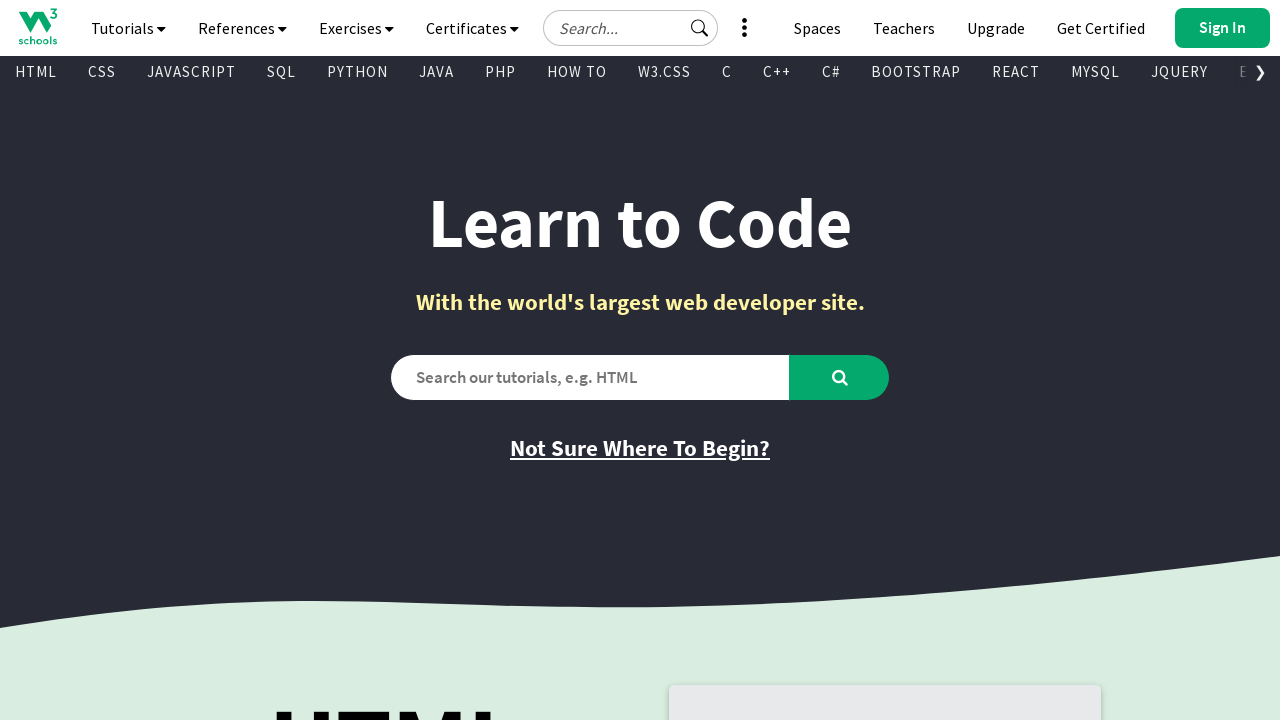

Filled search box with 'automation' on #search2
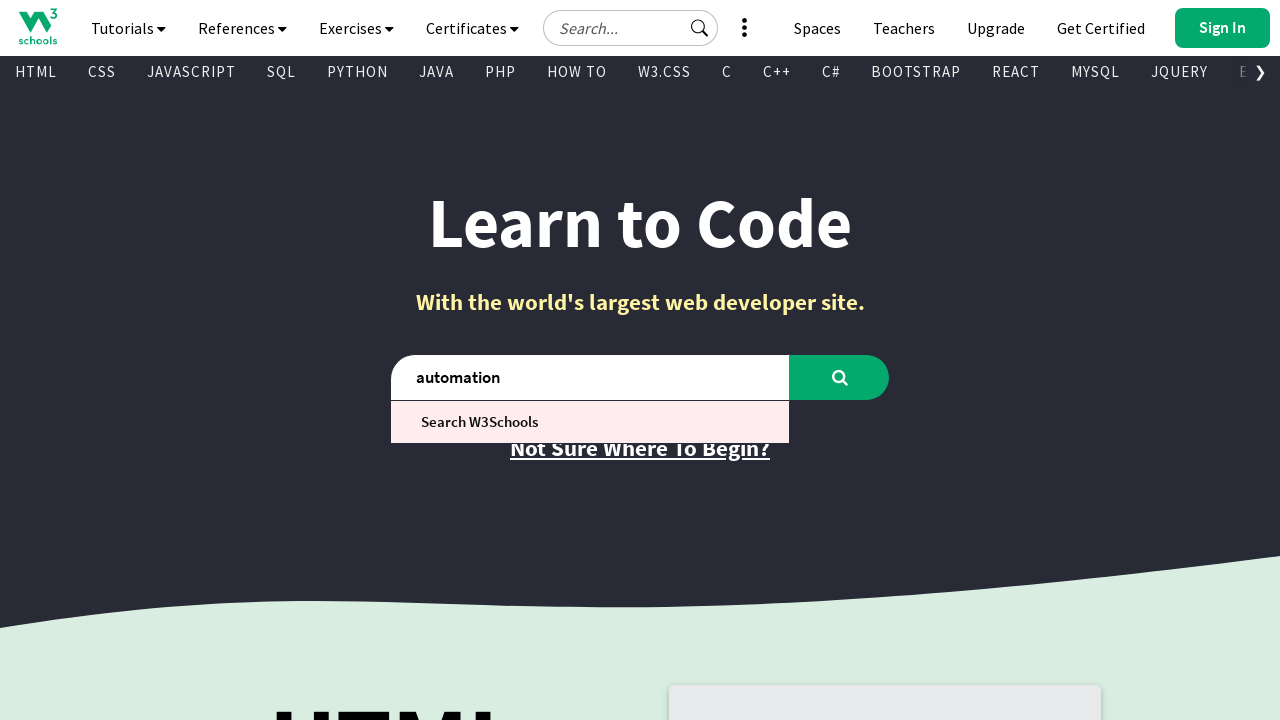

Clicked the search icon at (840, 377) on #learntocode_searchicon
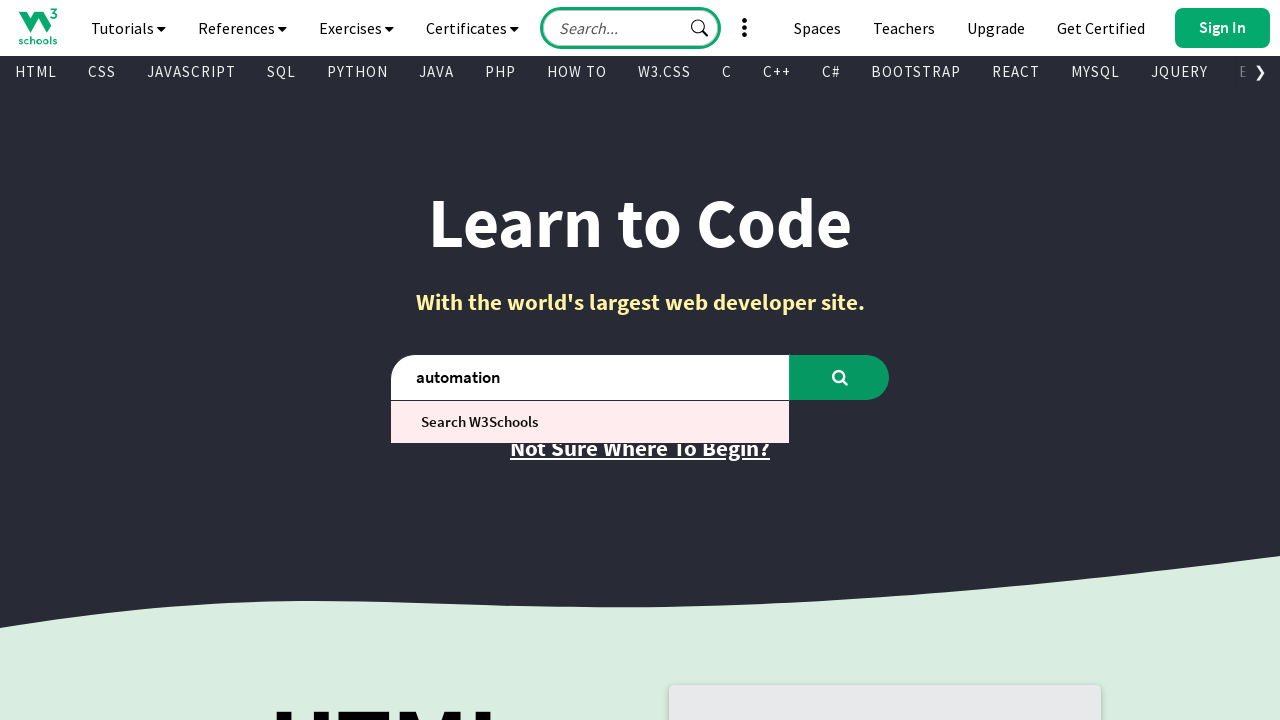

Search results loaded and network idle
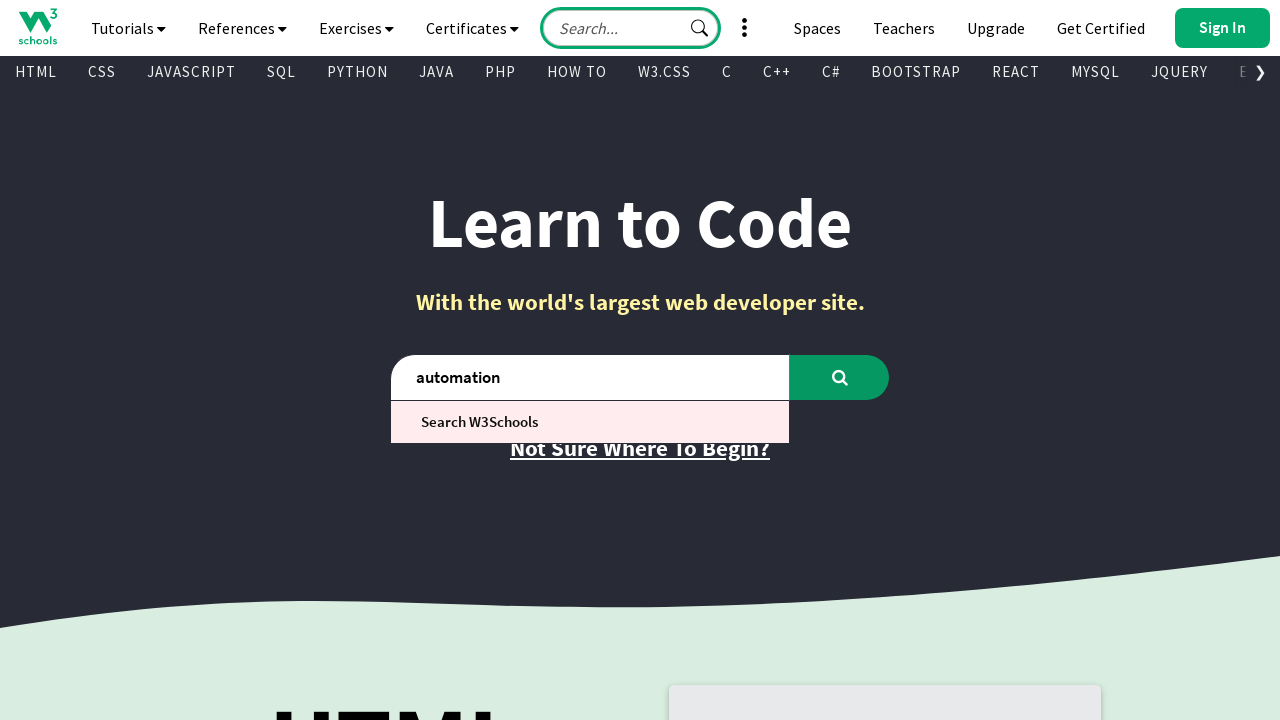

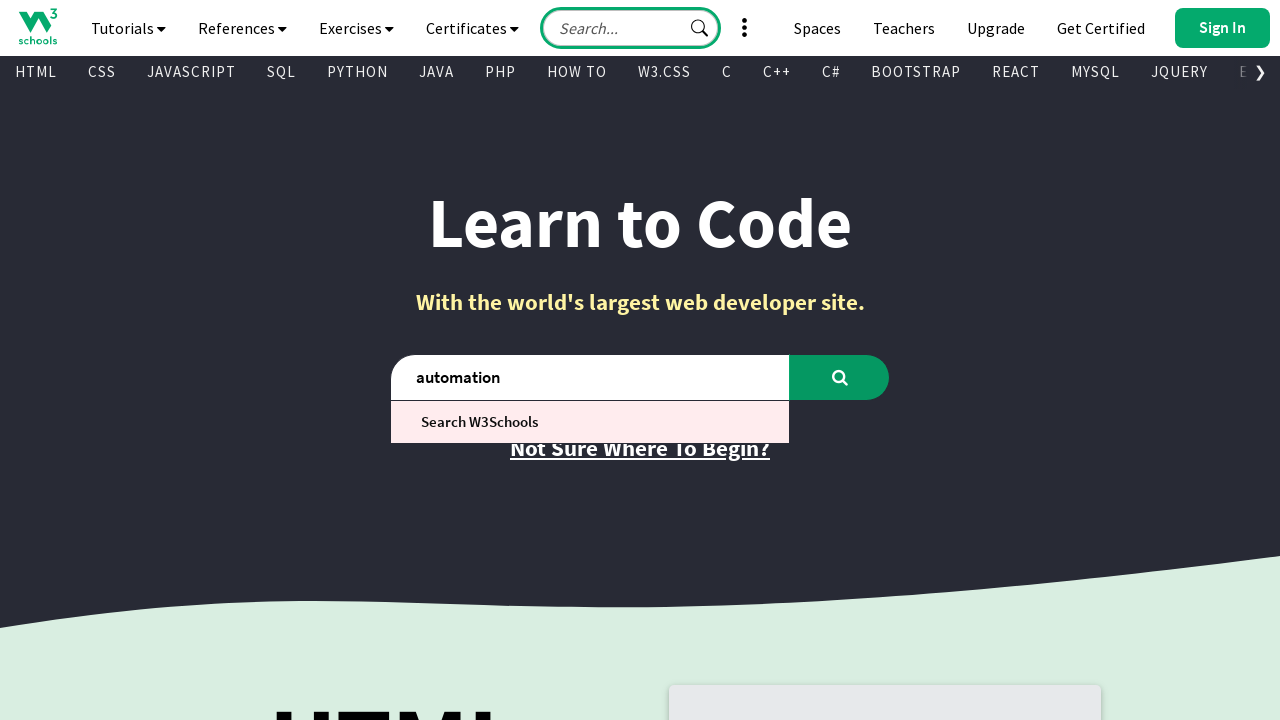